Tests that the Clear completed button displays correct text when items are completed

Starting URL: https://demo.playwright.dev/todomvc

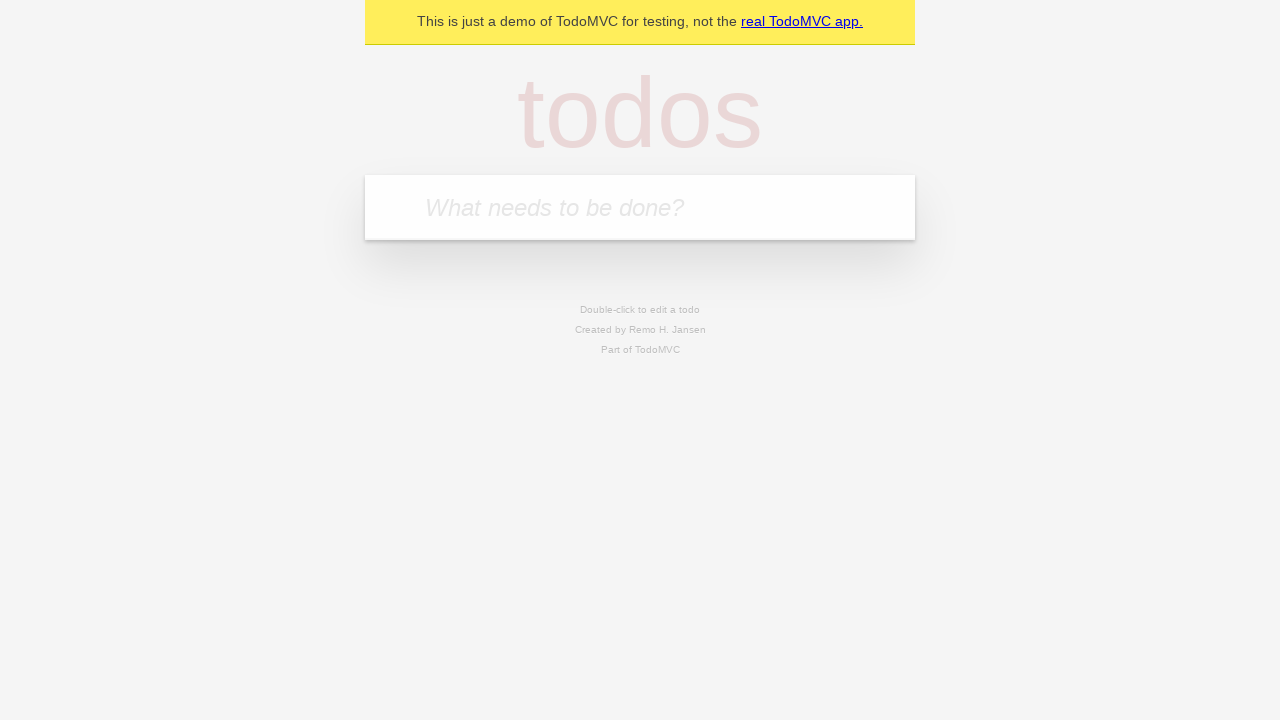

Navigated to TodoMVC demo application
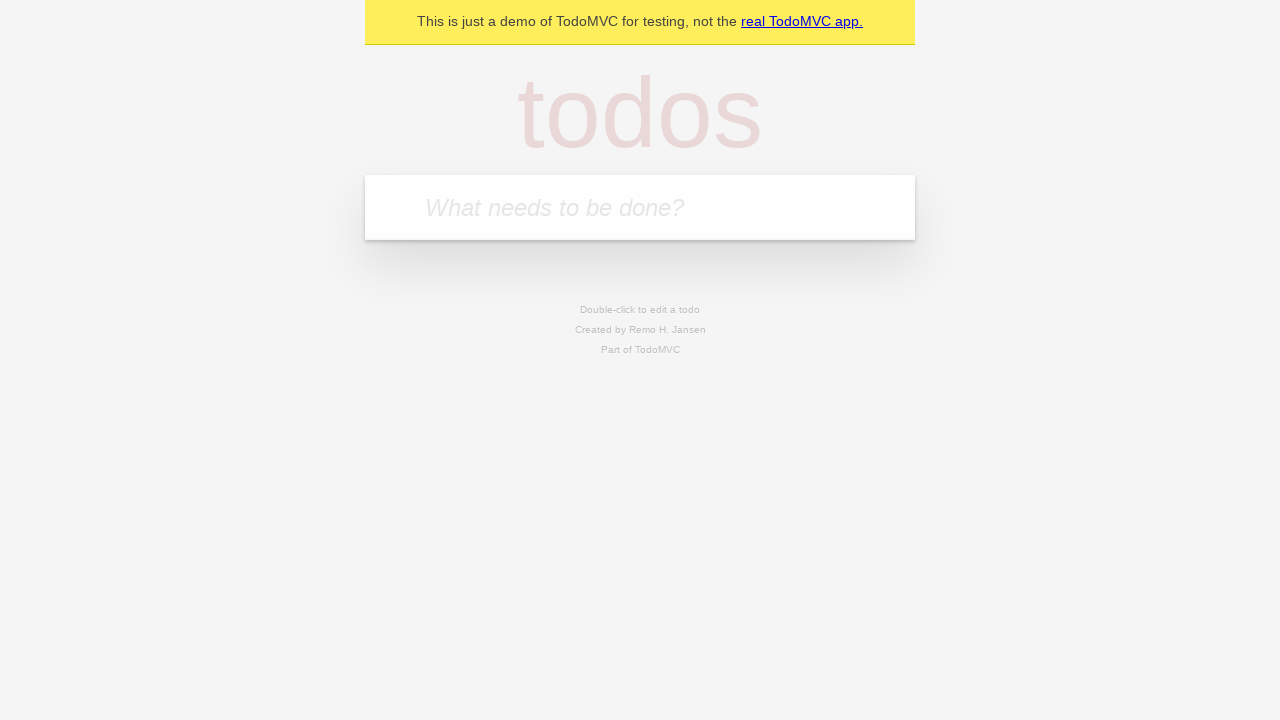

Located the new todo input field
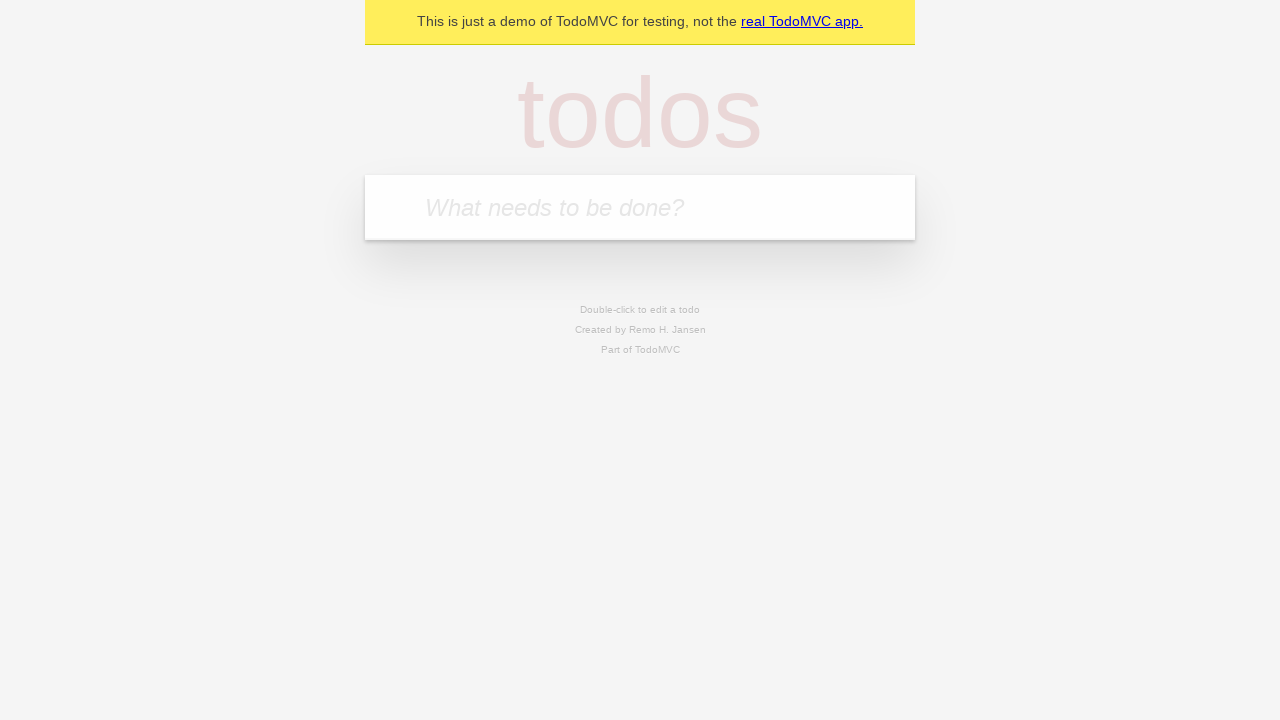

Entered first todo: 'buy some cheese' on internal:attr=[placeholder="What needs to be done?"i]
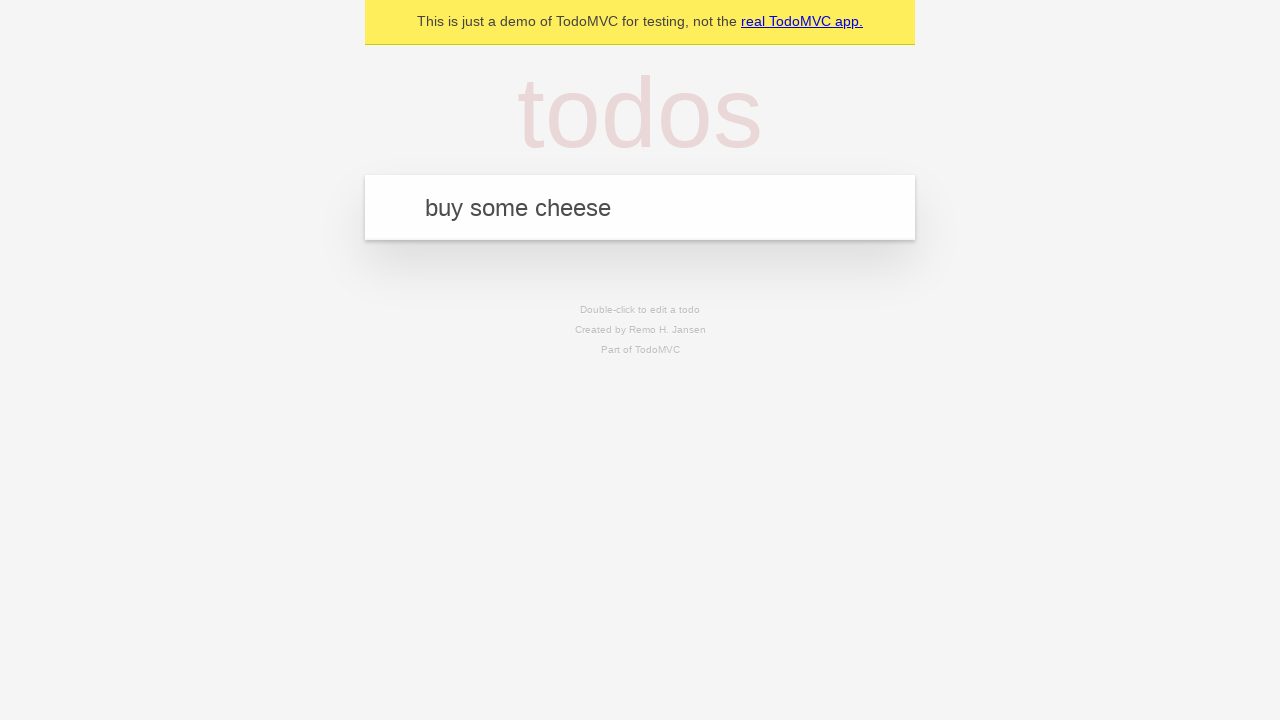

Pressed Enter to create first todo on internal:attr=[placeholder="What needs to be done?"i]
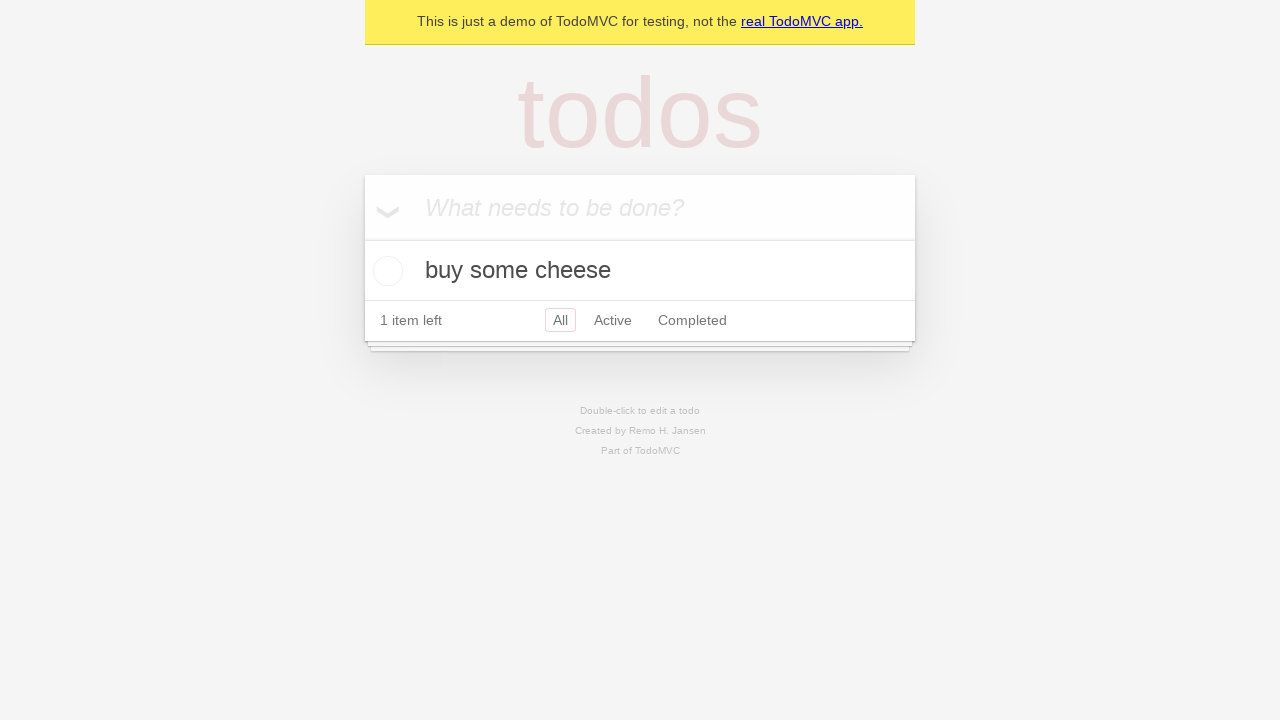

Entered second todo: 'feed the cat' on internal:attr=[placeholder="What needs to be done?"i]
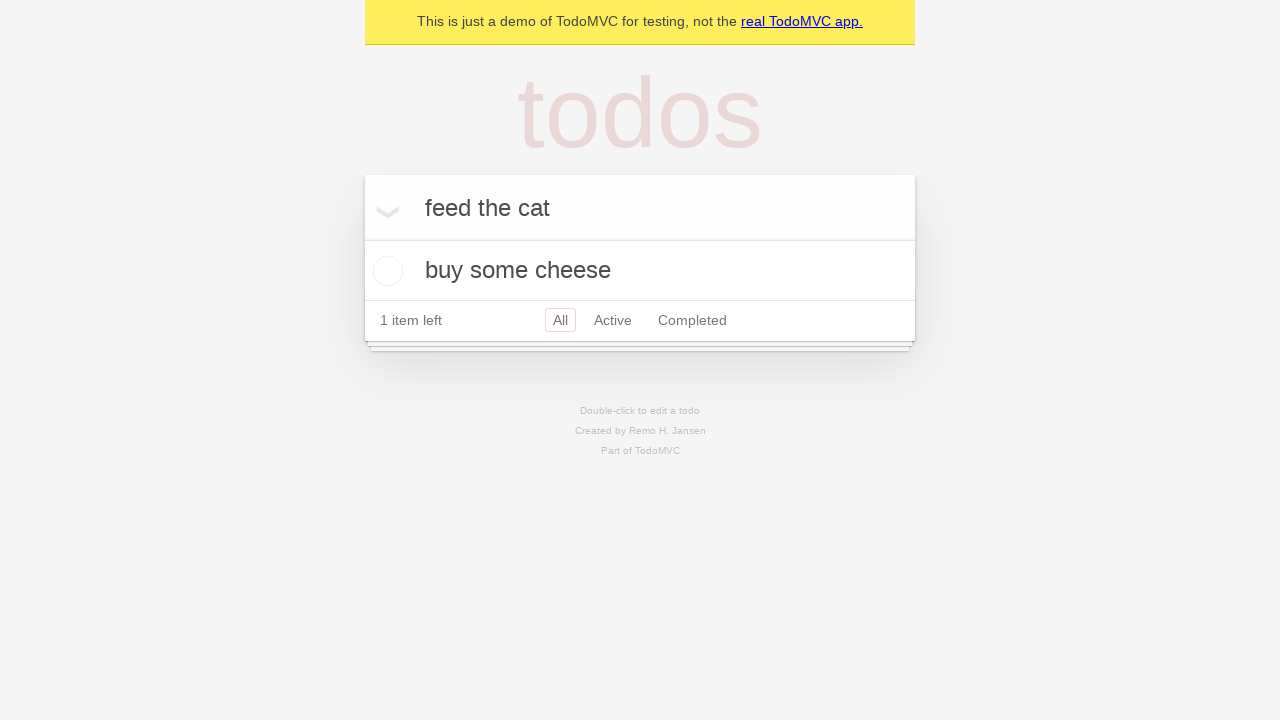

Pressed Enter to create second todo on internal:attr=[placeholder="What needs to be done?"i]
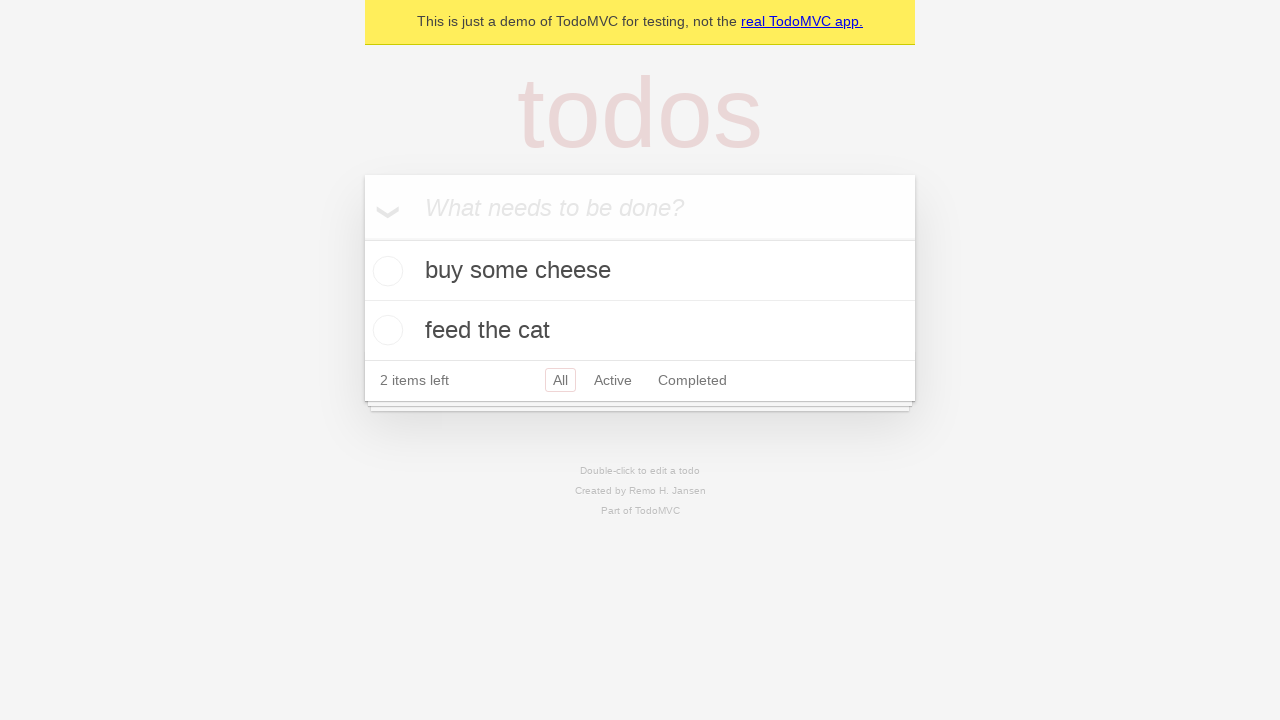

Entered third todo: 'book a doctors appointment' on internal:attr=[placeholder="What needs to be done?"i]
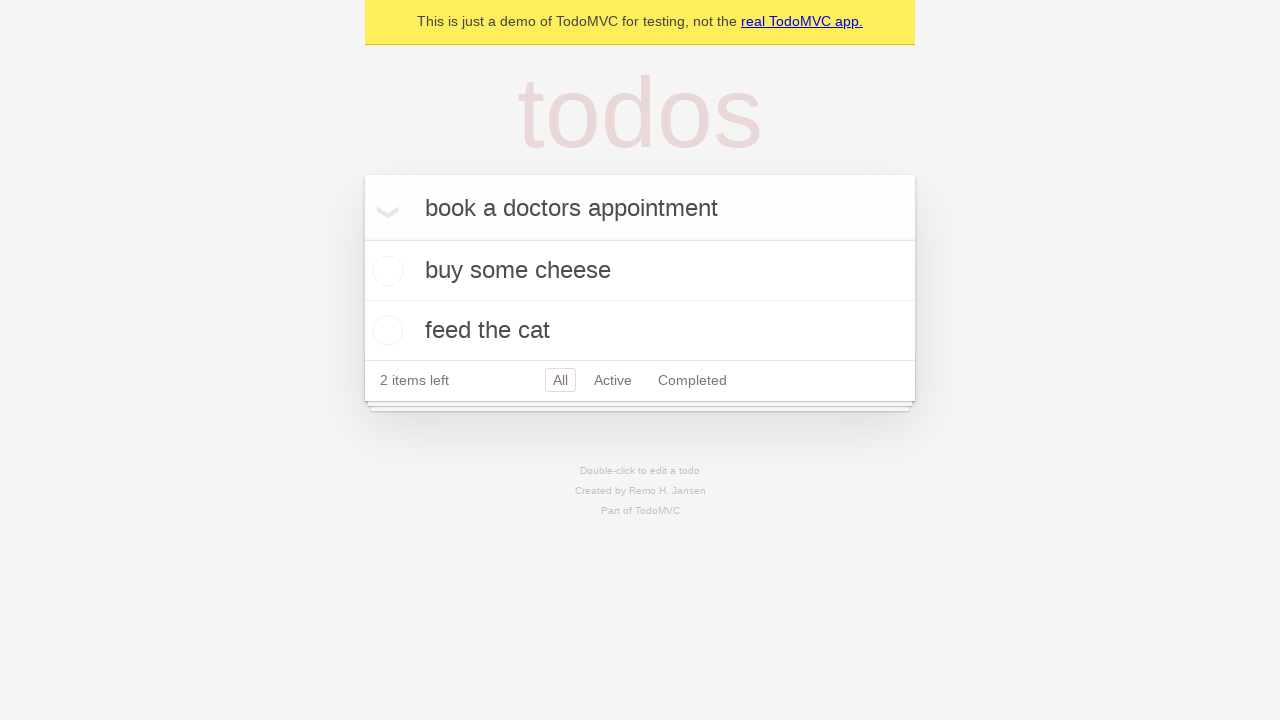

Pressed Enter to create third todo on internal:attr=[placeholder="What needs to be done?"i]
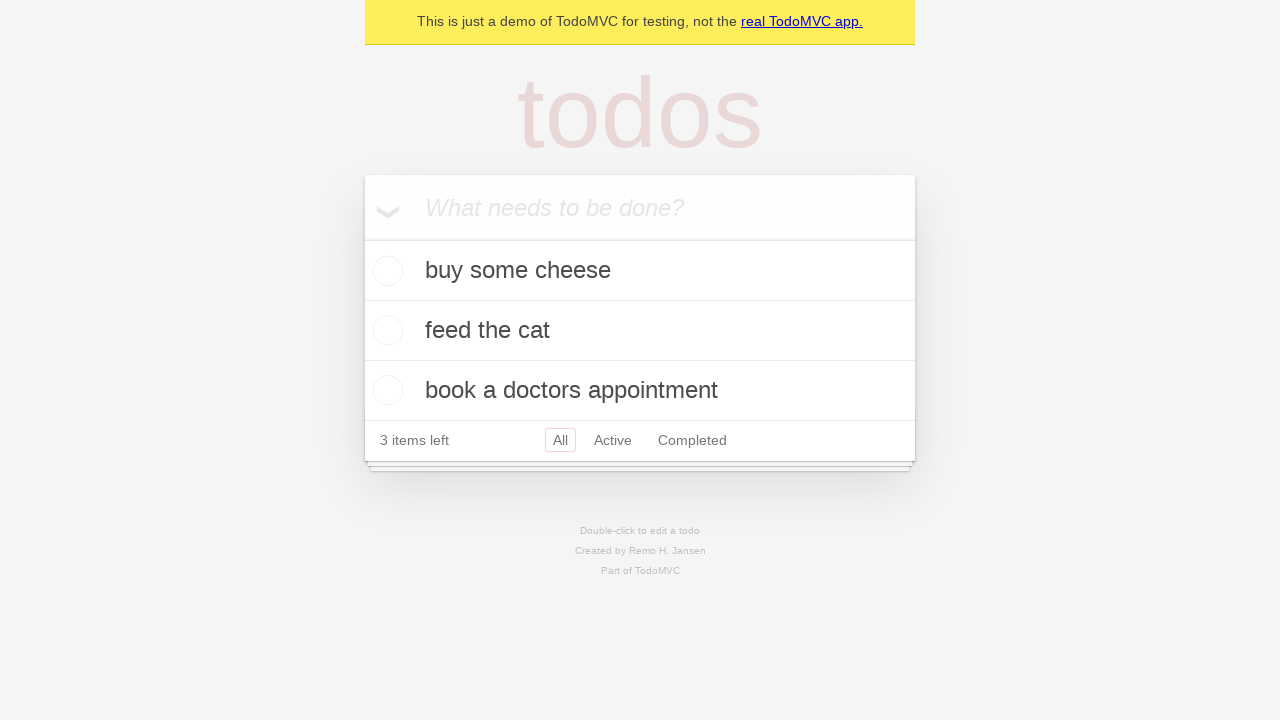

Checked the first todo item to mark it as completed at (385, 271) on .todo-list li .toggle >> nth=0
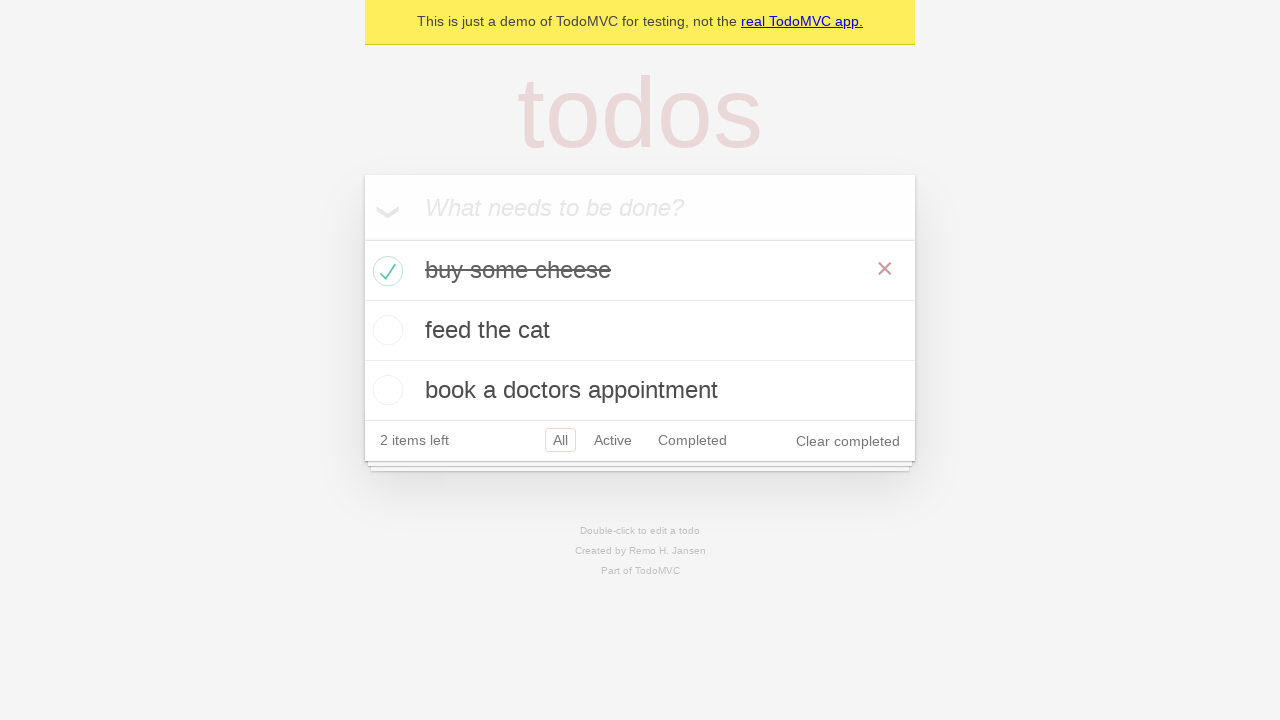

Clear completed button appeared after marking todo as complete
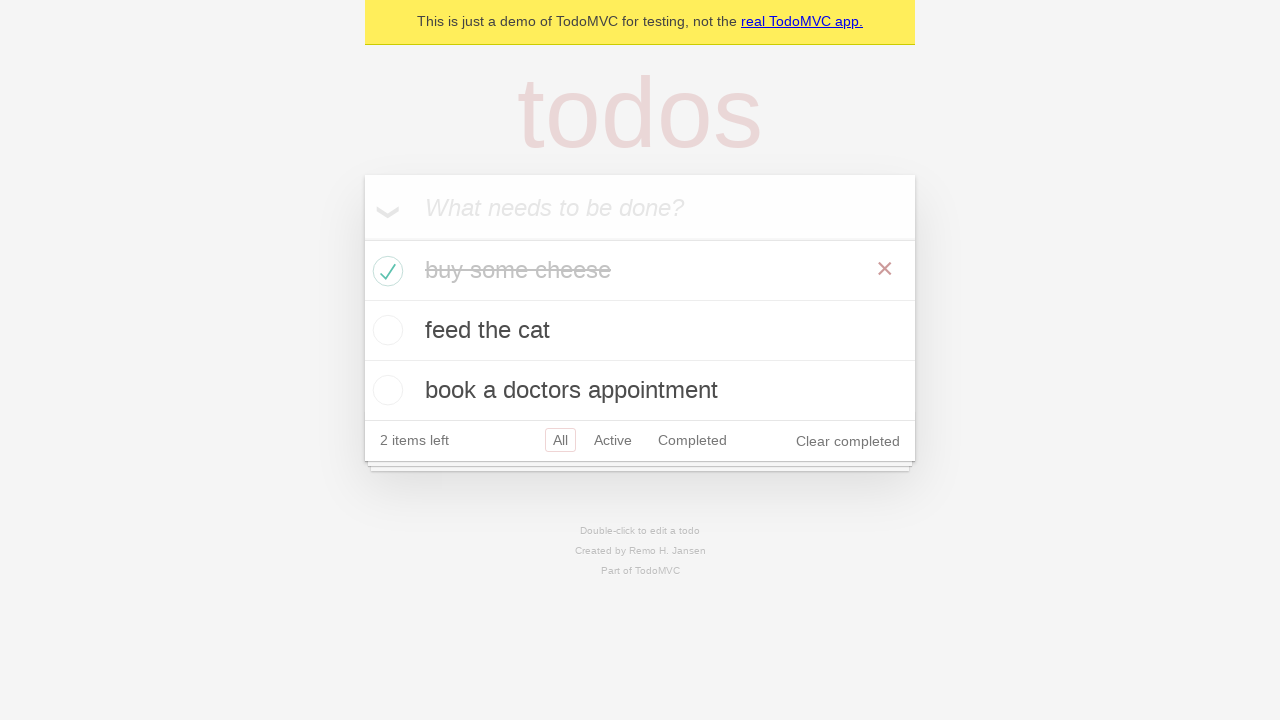

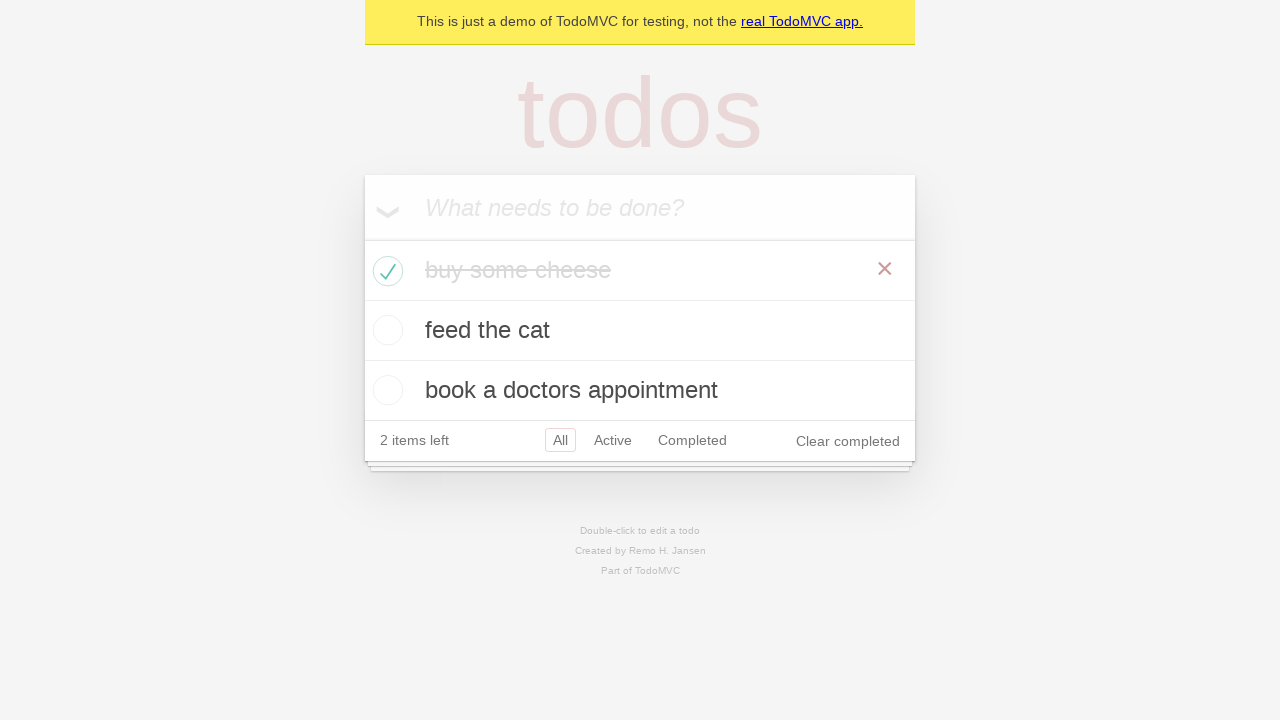